Tests checkbox functionality by checking the first checkbox and verifying it is checked

Starting URL: https://the-internet.herokuapp.com/

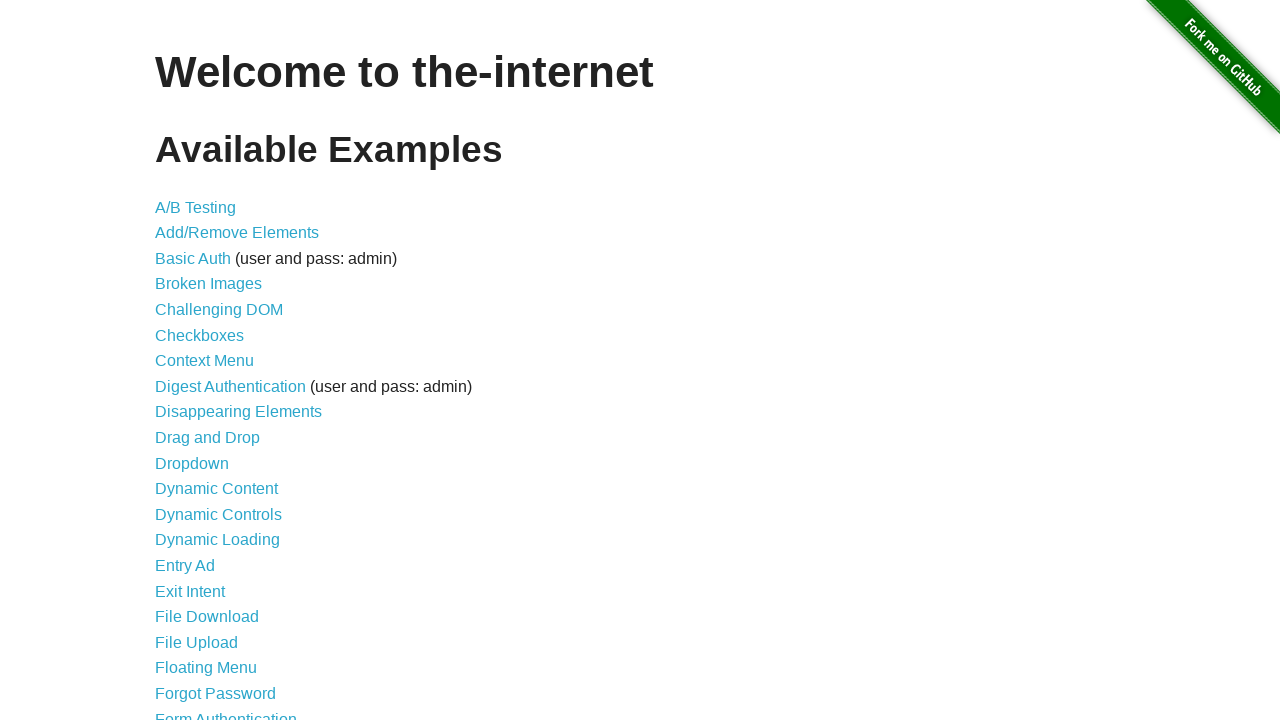

Clicked on Checkboxes link to navigate to checkboxes page at (200, 335) on internal:role=link[name="Checkboxes"i]
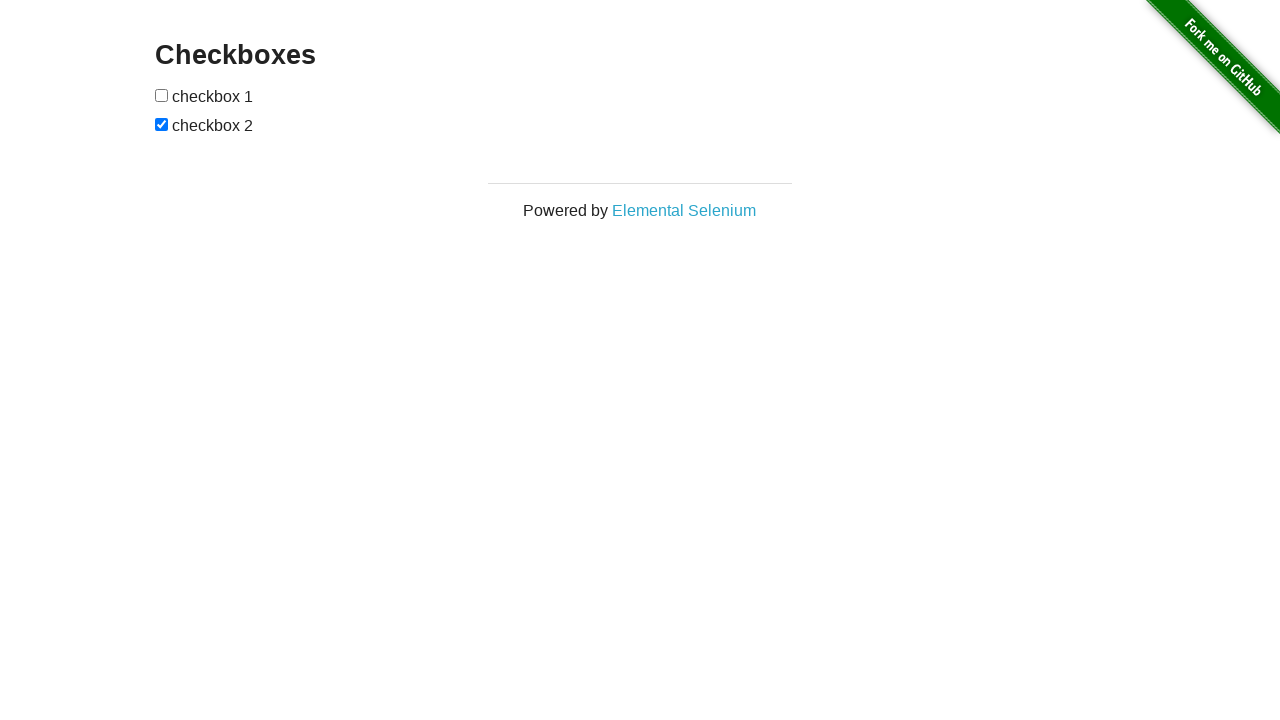

Checked the first checkbox at (162, 95) on internal:role=checkbox >> nth=0
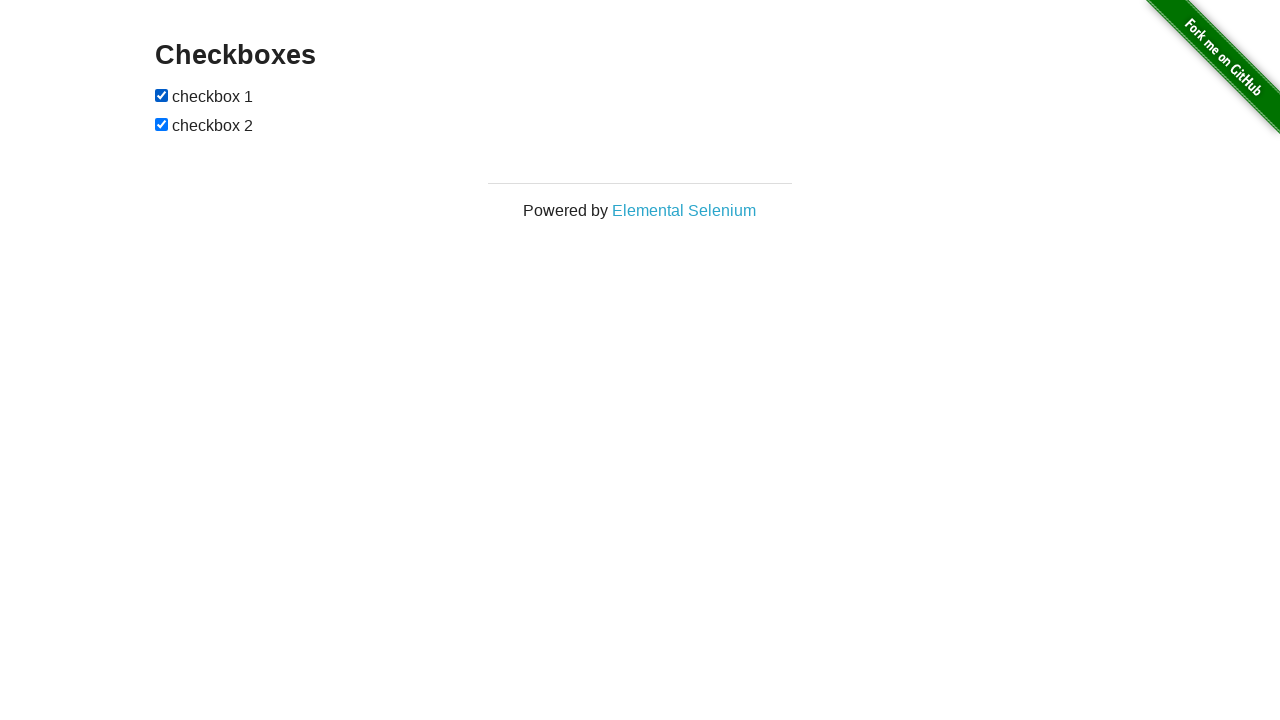

Verified that the first checkbox is checked
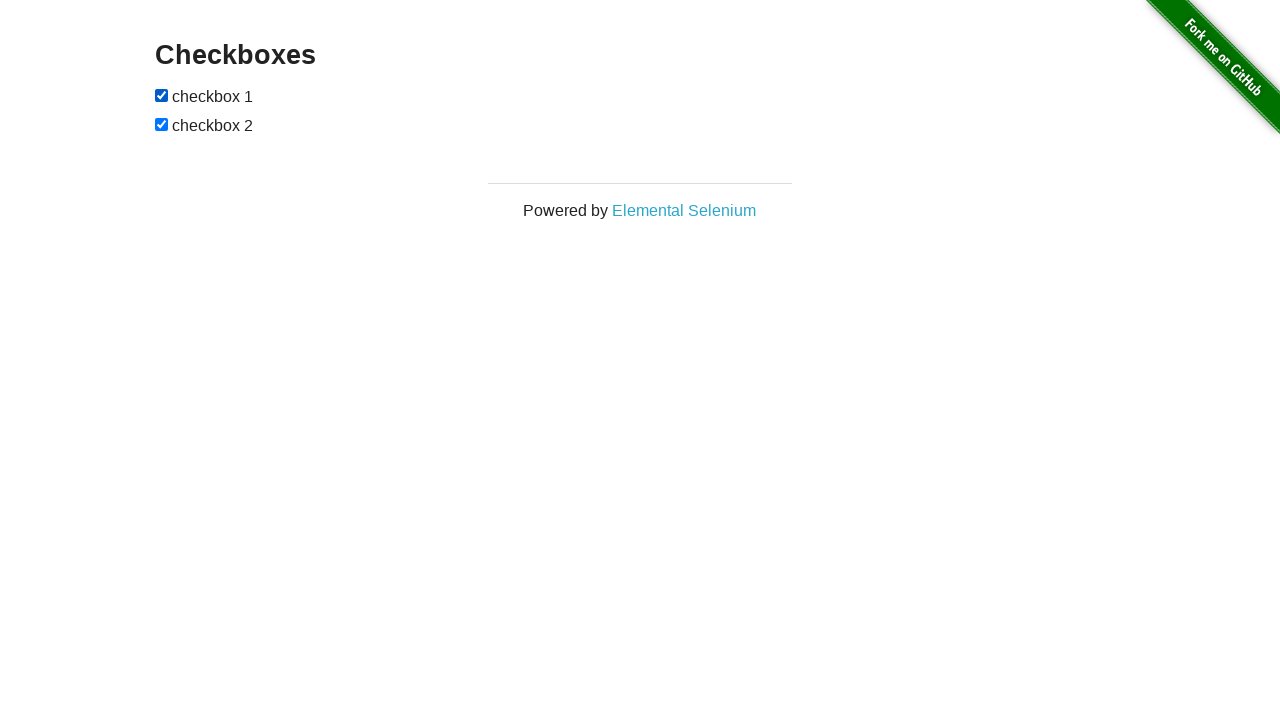

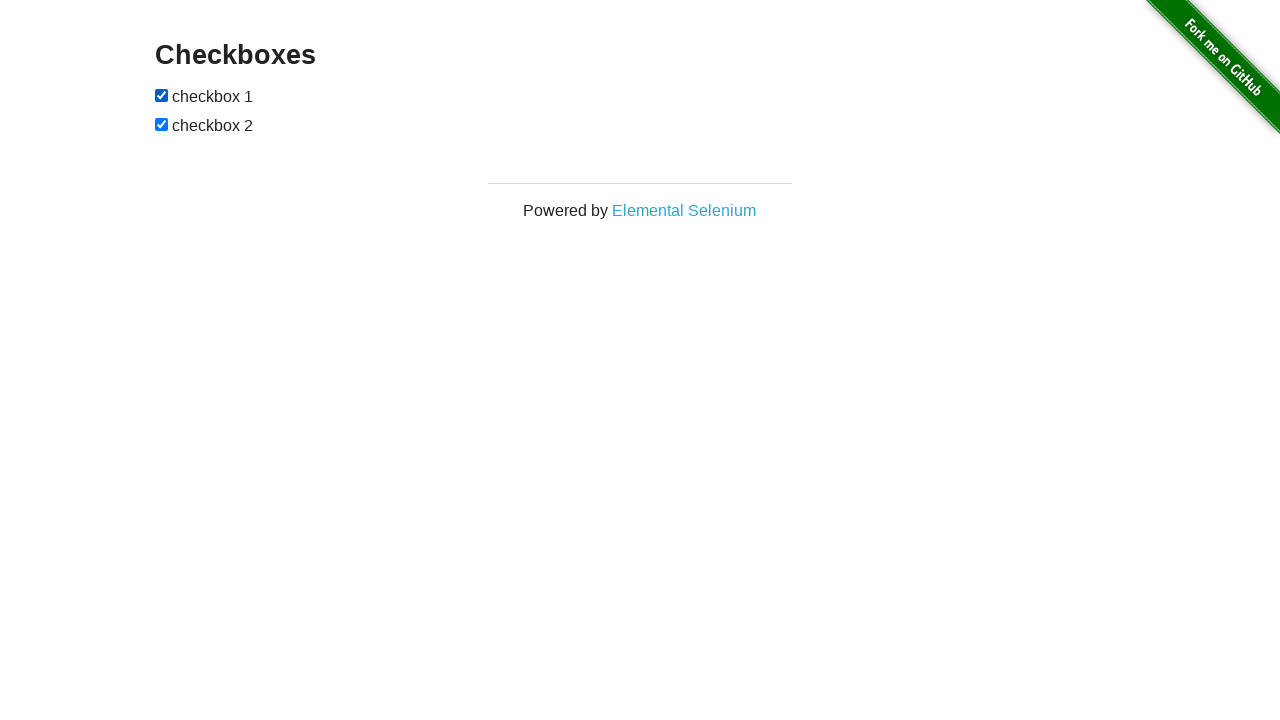